Tests dynamic controls by checking a checkbox, removing it, and then adding it back with verification of status messages

Starting URL: https://the-internet.herokuapp.com/dynamic_controls

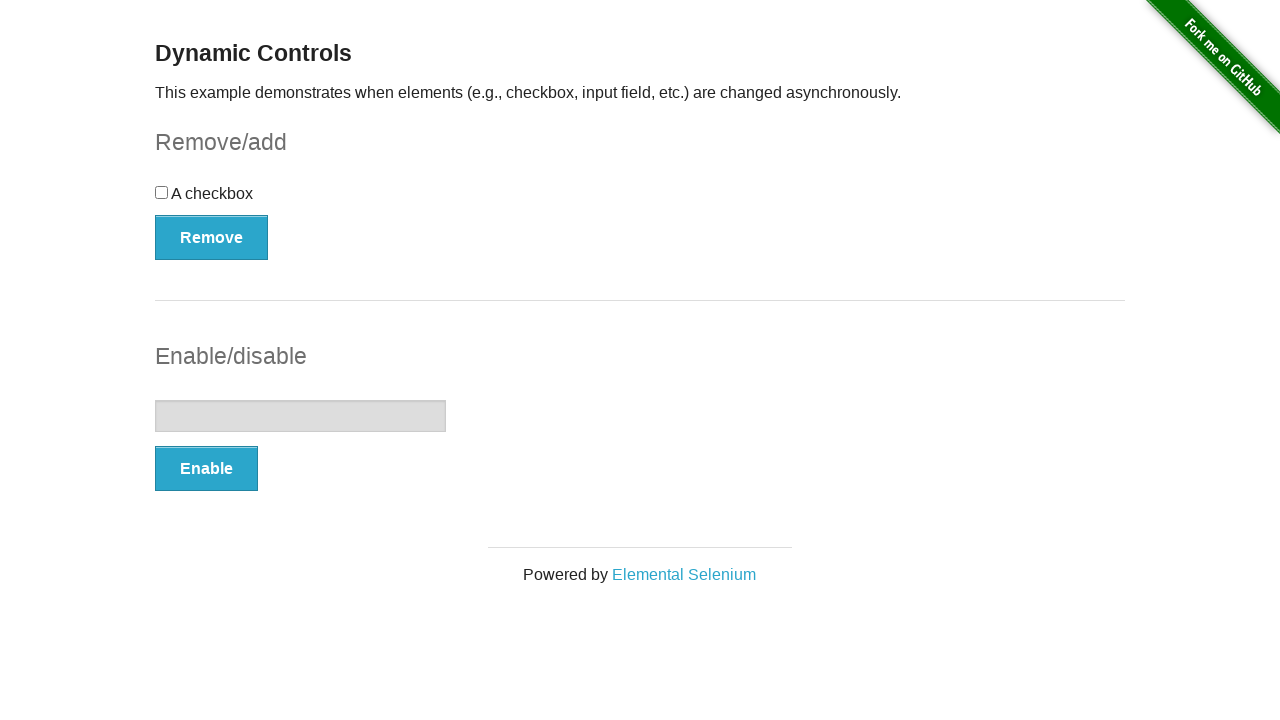

Checked the dynamic checkbox at (162, 192) on #checkbox-example input[type='checkbox']
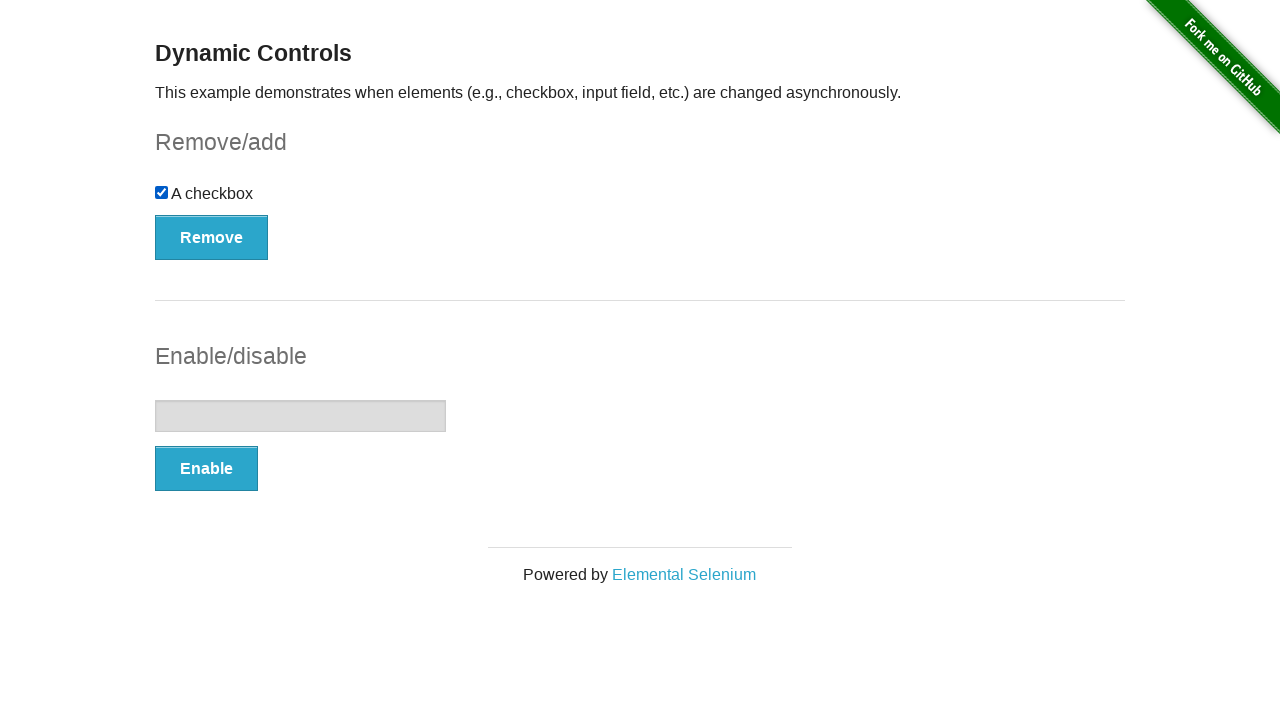

Clicked Remove button to remove the checkbox at (212, 237) on #checkbox-example button
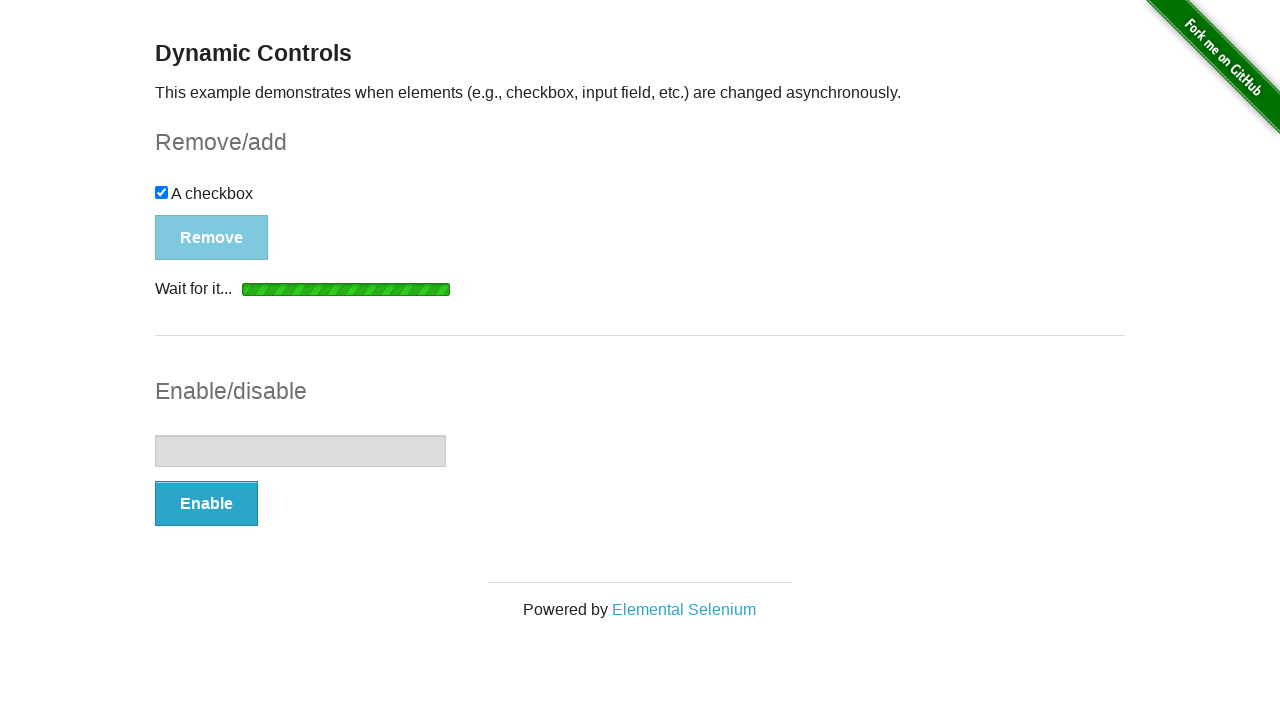

Message element became visible after removing checkbox
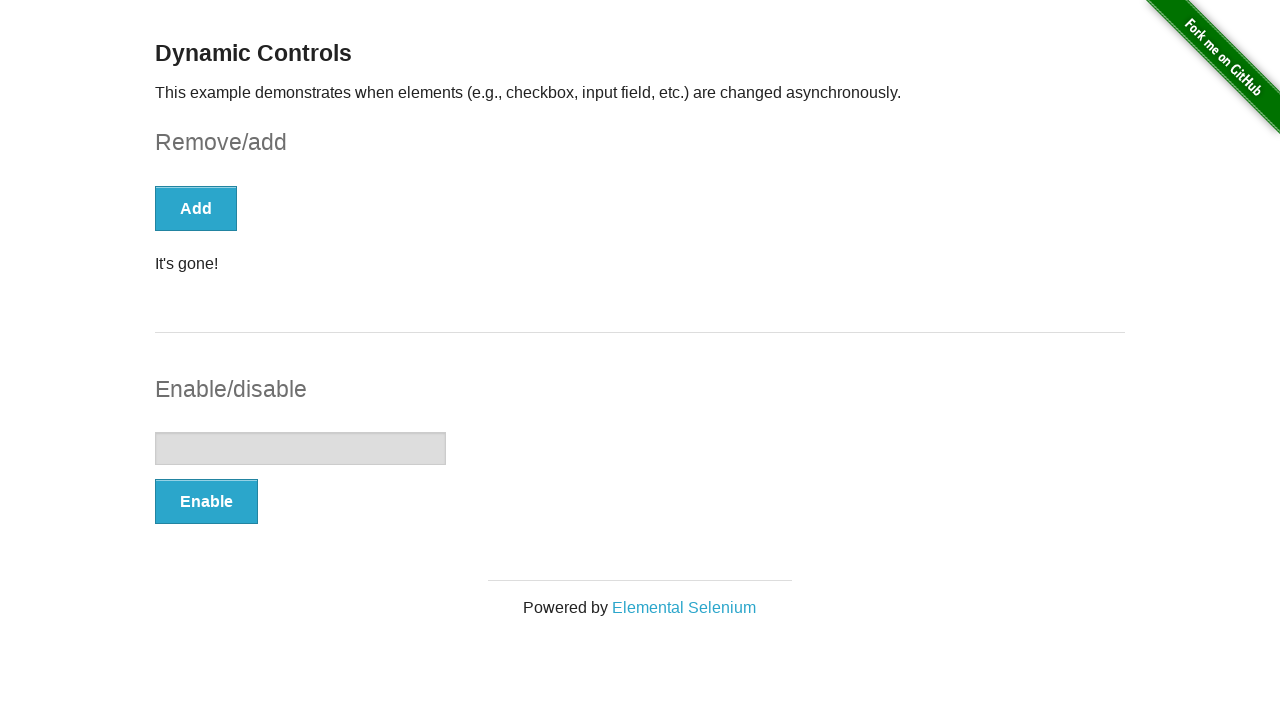

Verified message is visible with status update
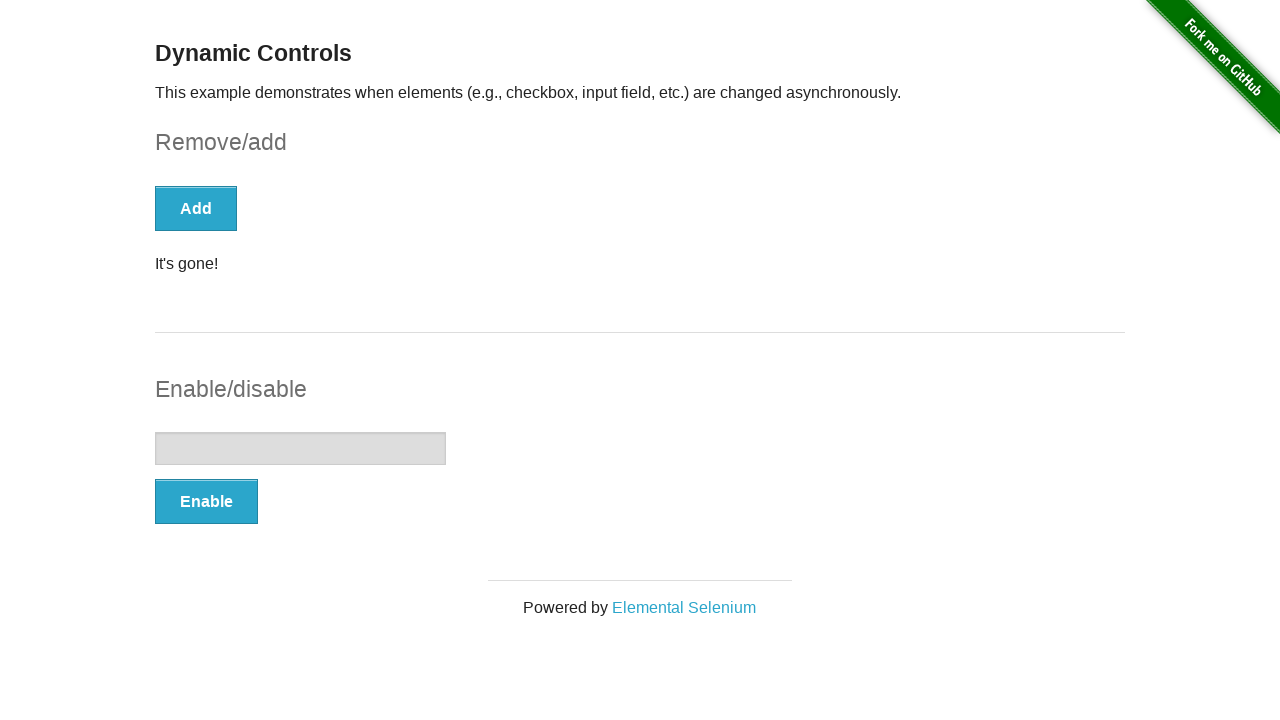

Clicked Add button to add the checkbox back at (196, 208) on #checkbox-example button
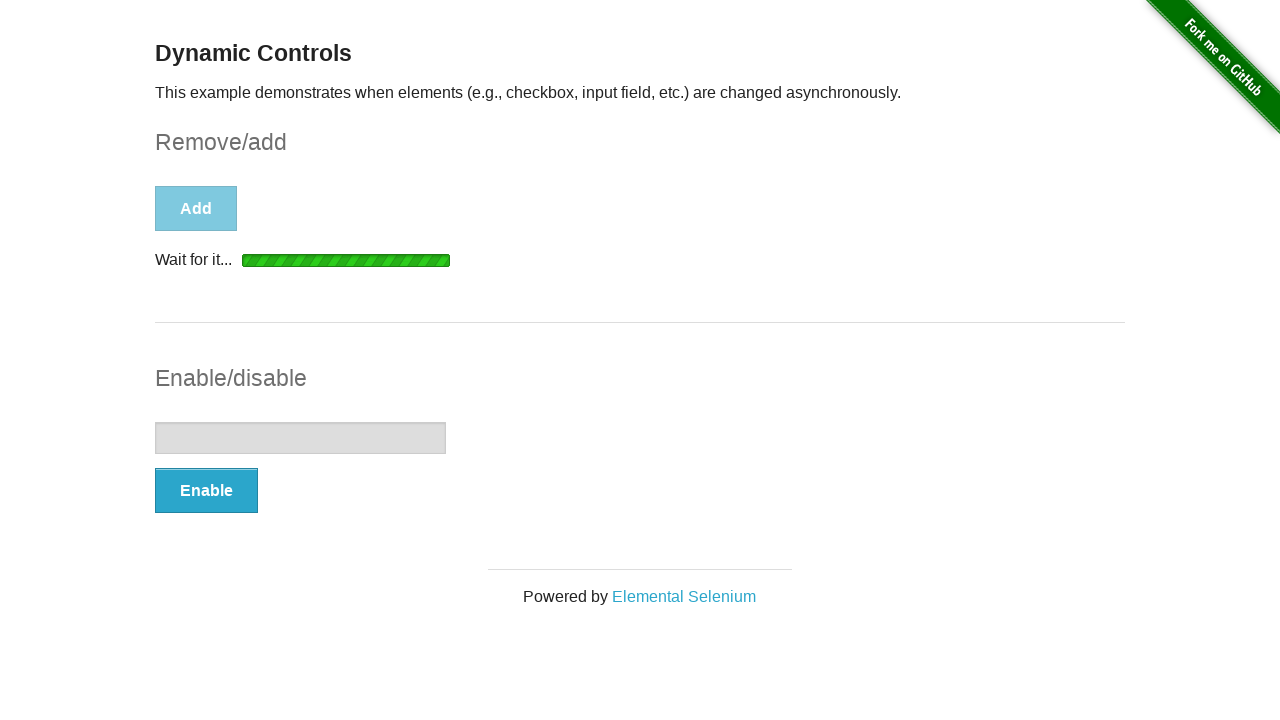

Verified 'It's back!' message appeared after adding checkbox back
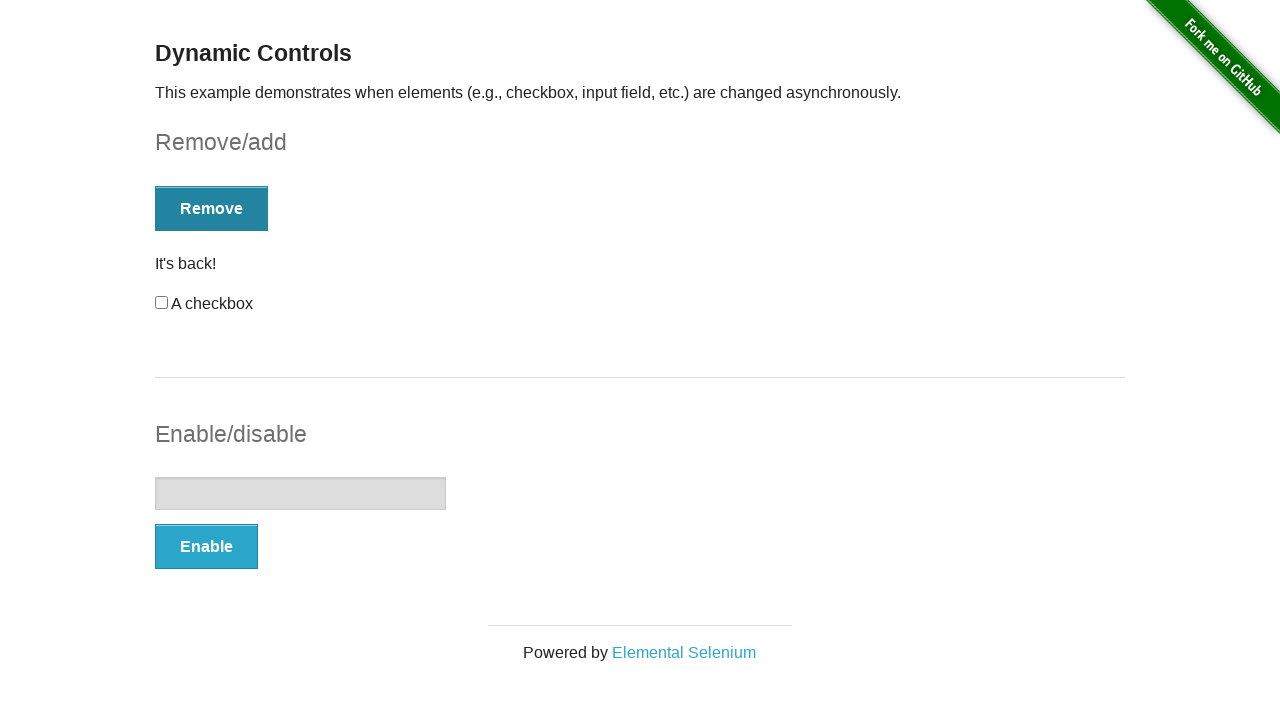

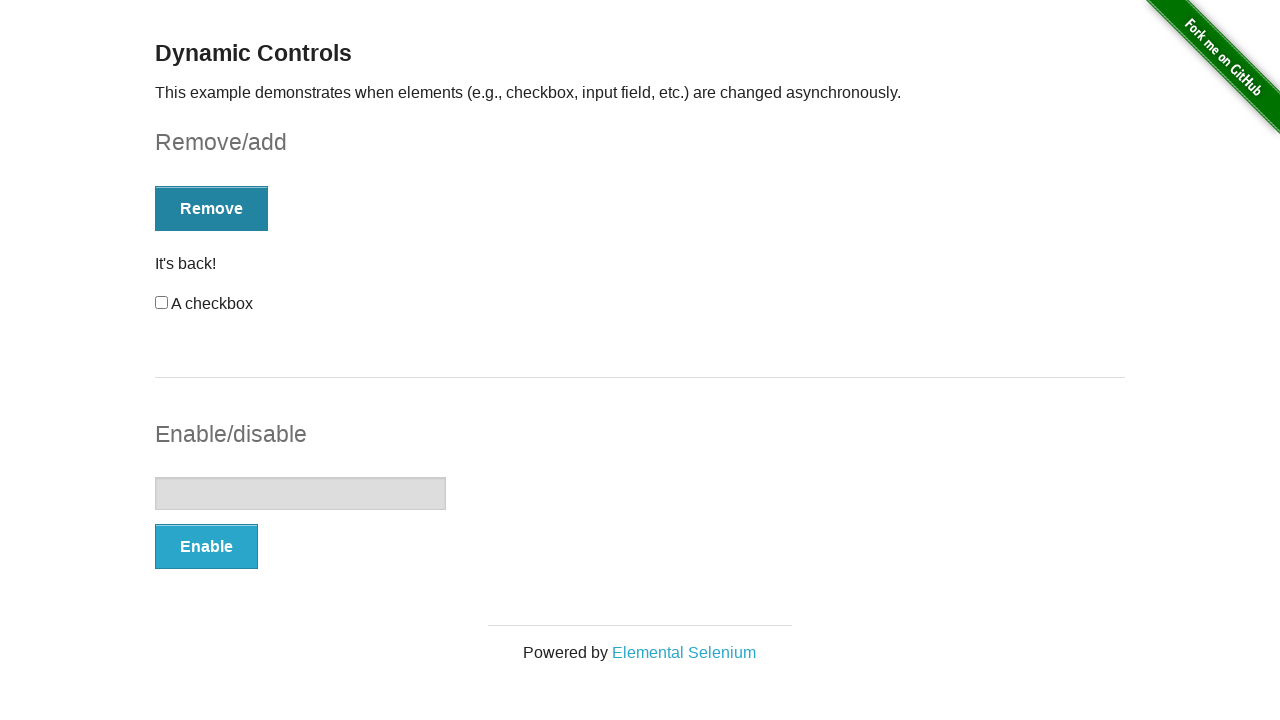